Tests 7-character validation with asterisks "*******", expecting a valid result

Starting URL: https://testpages.eviltester.com/styled/apps/7charval/simple7charvalidation.html

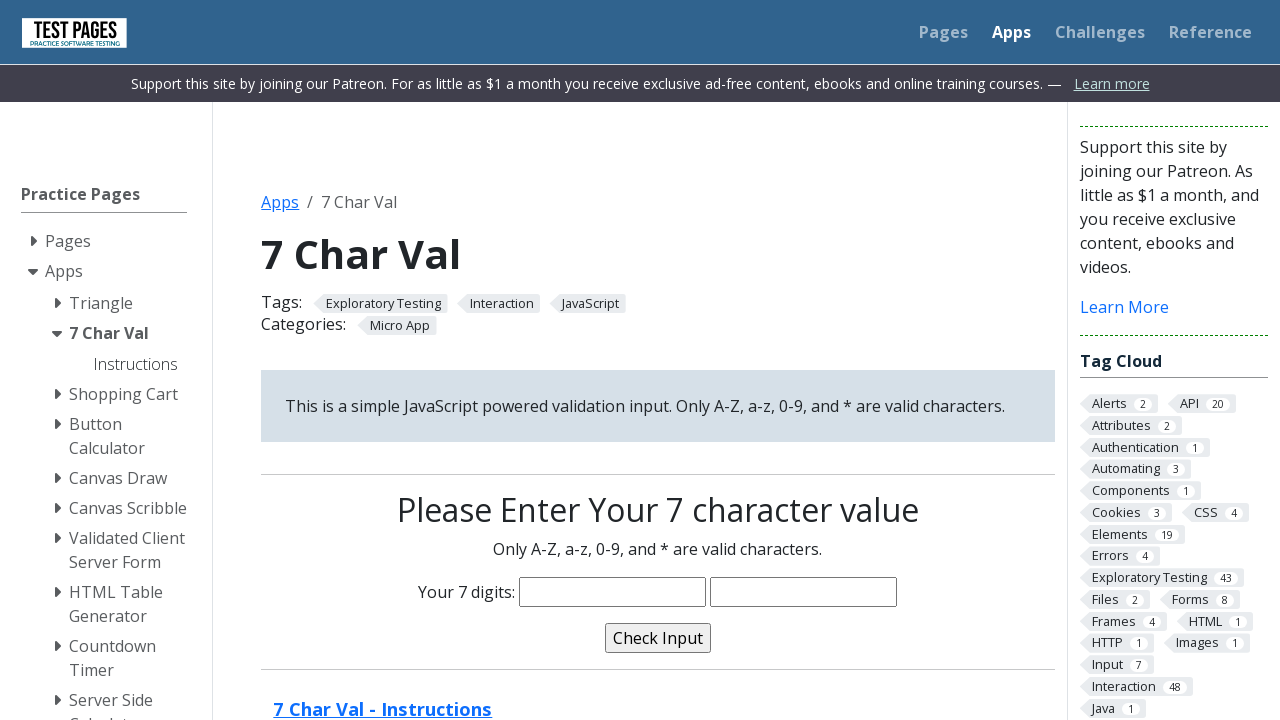

Filled characters input field with 7 asterisks '*******' on input[name='characters']
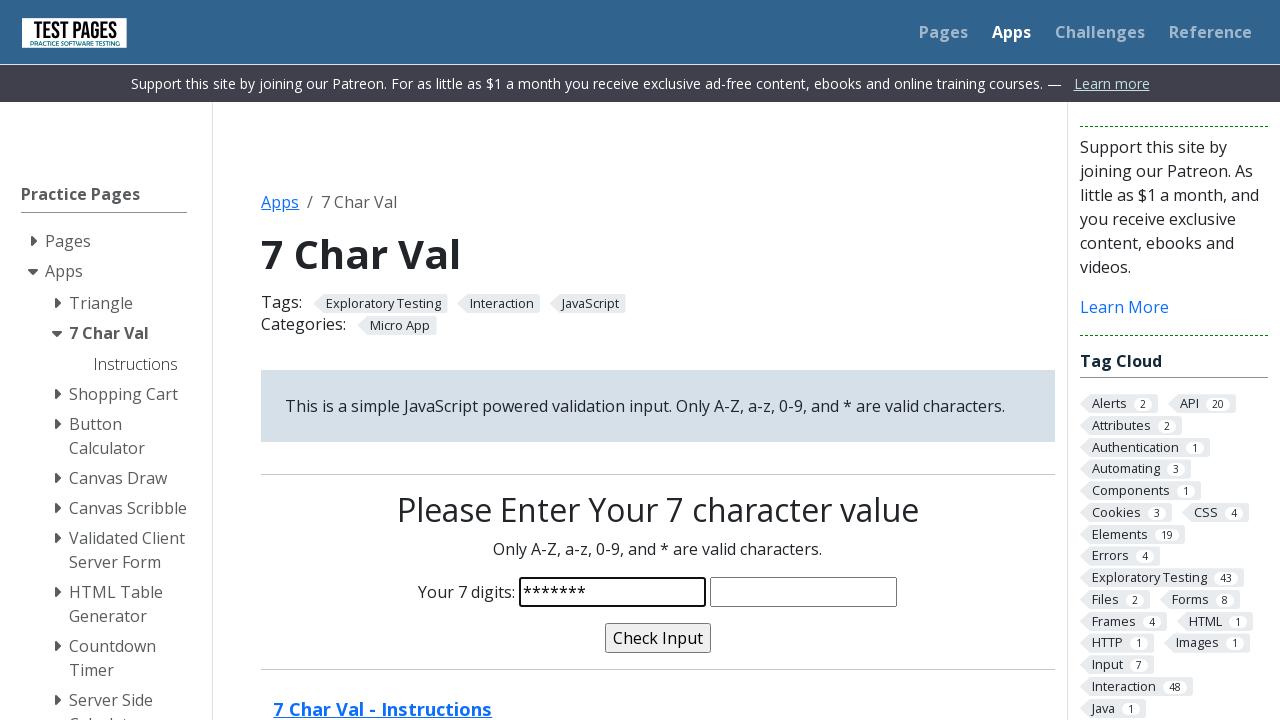

Clicked validate button at (658, 638) on input[name='validate']
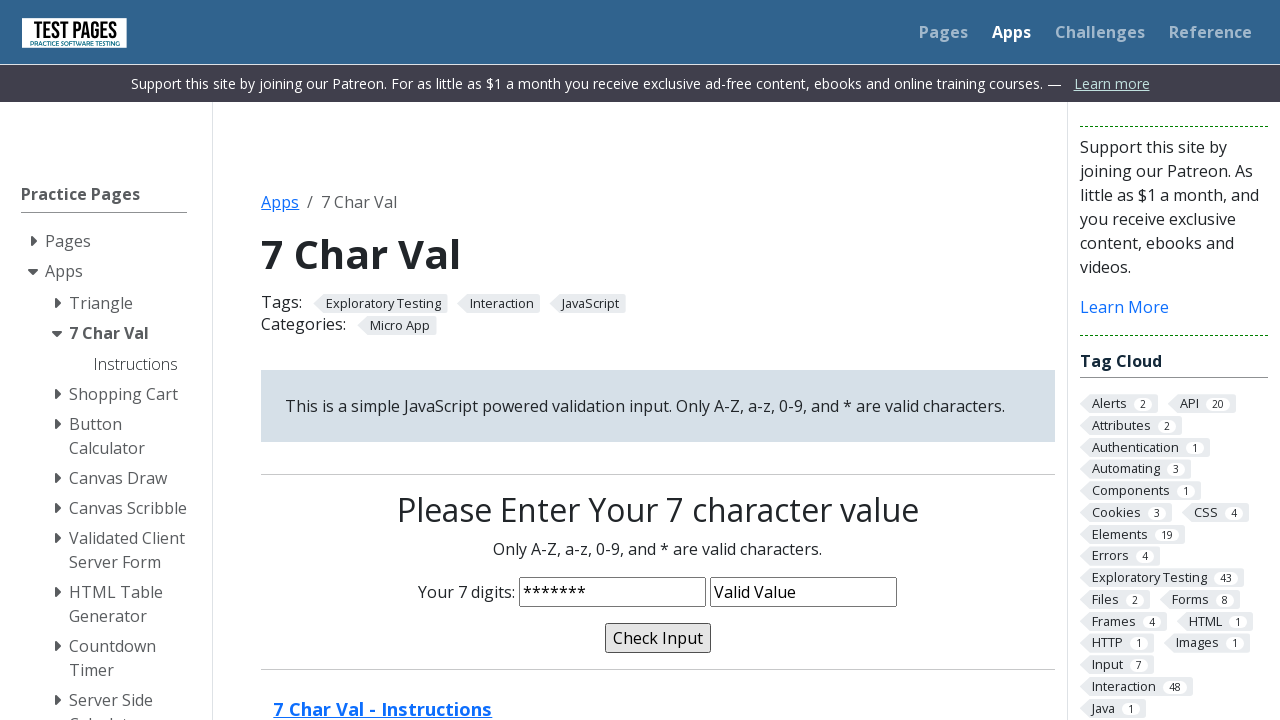

Validation message appeared on page
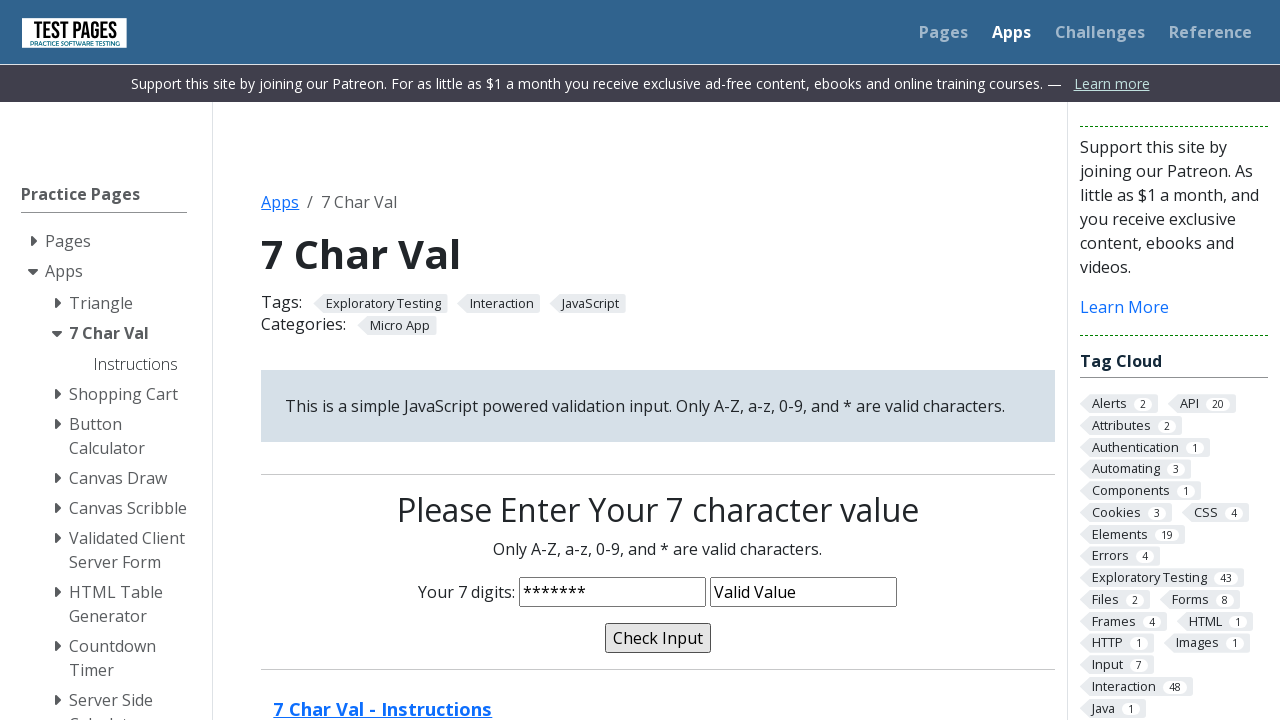

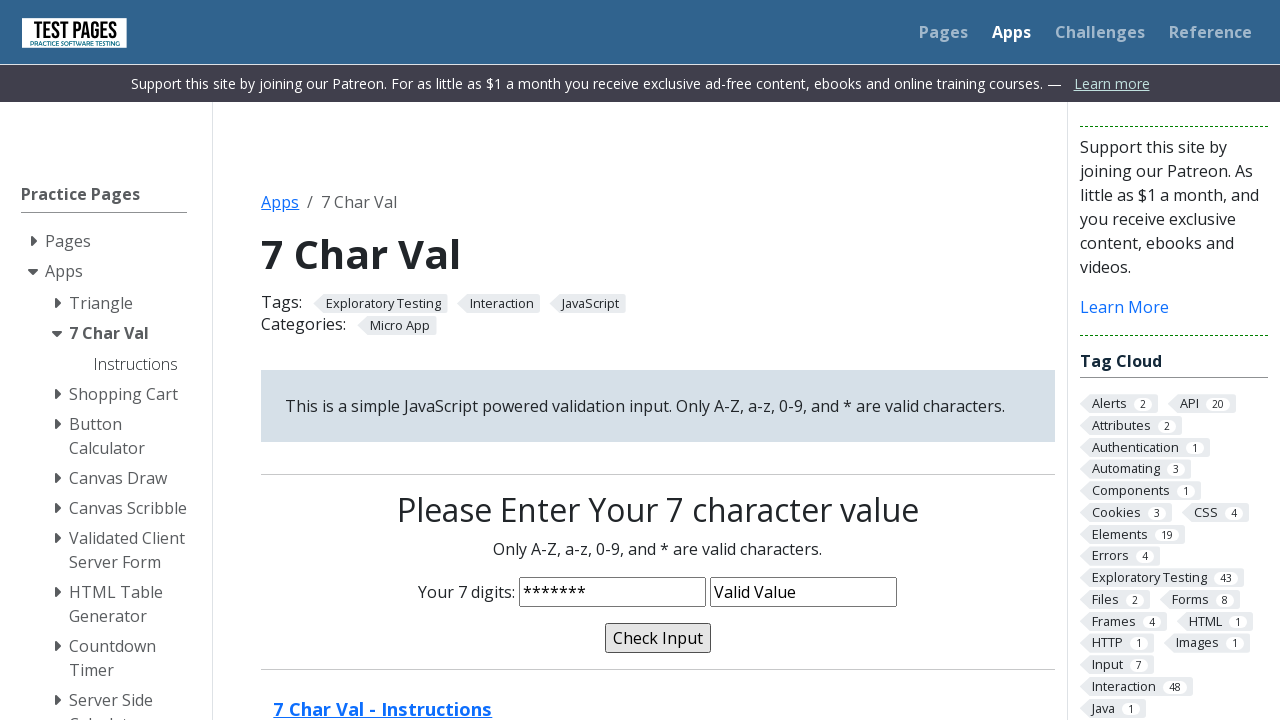